Tests scrolling functionality on a page and within a table, then verifies that the sum of values in a column matches the displayed total

Starting URL: http://rahulshettyacademy.com/AutomationPractice/

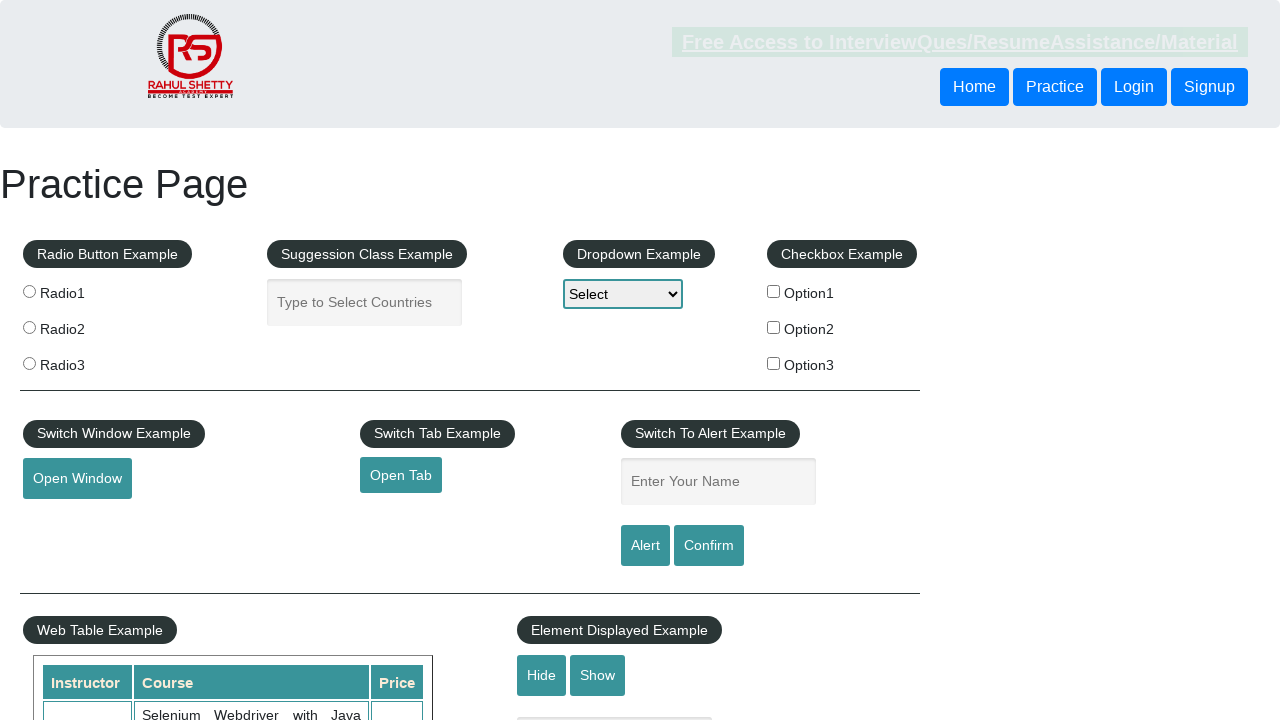

Scrolled page down by 500 pixels
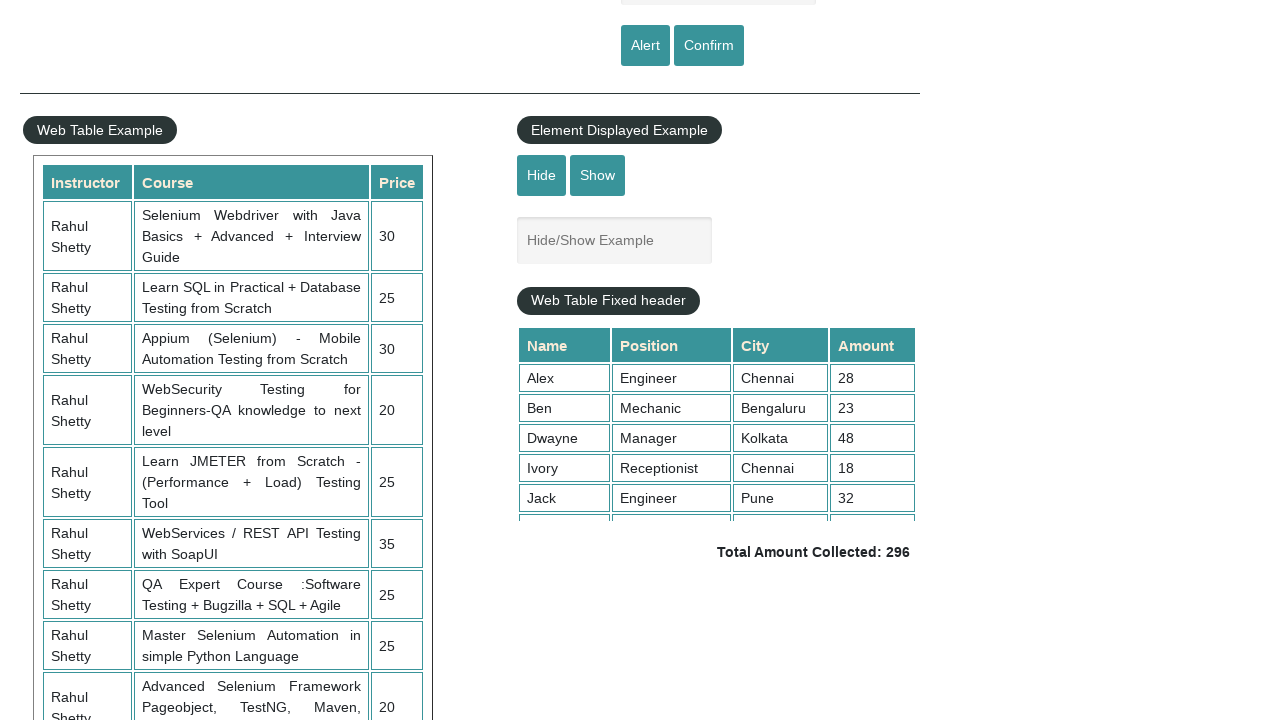

Waited 3 seconds for scroll to complete
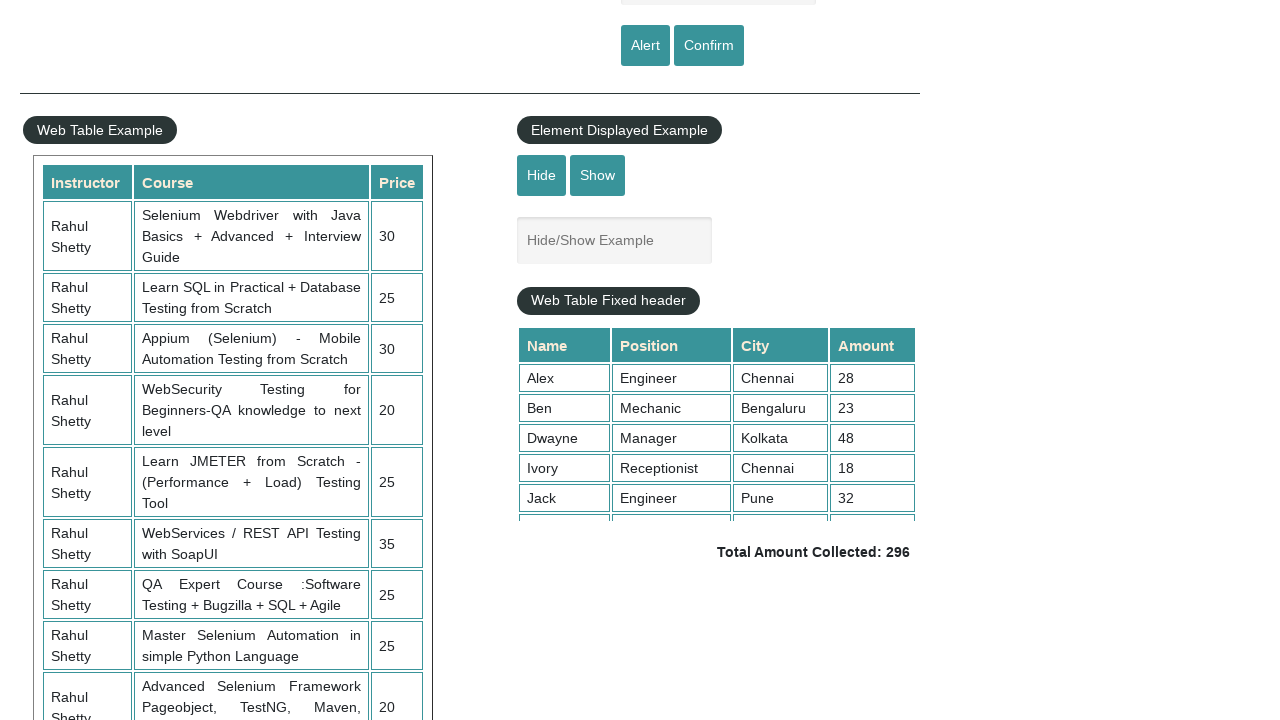

Scrolled within the fixed header table to 5000px
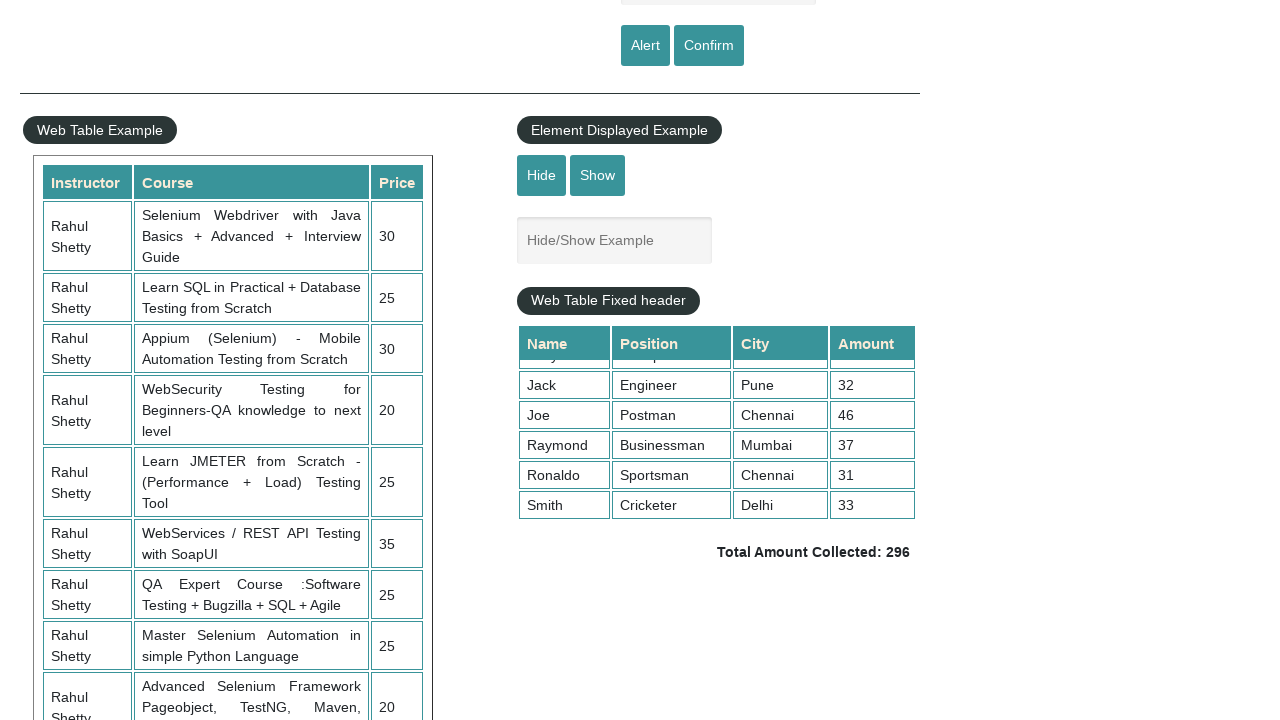

Retrieved all values from the 4th column of the table
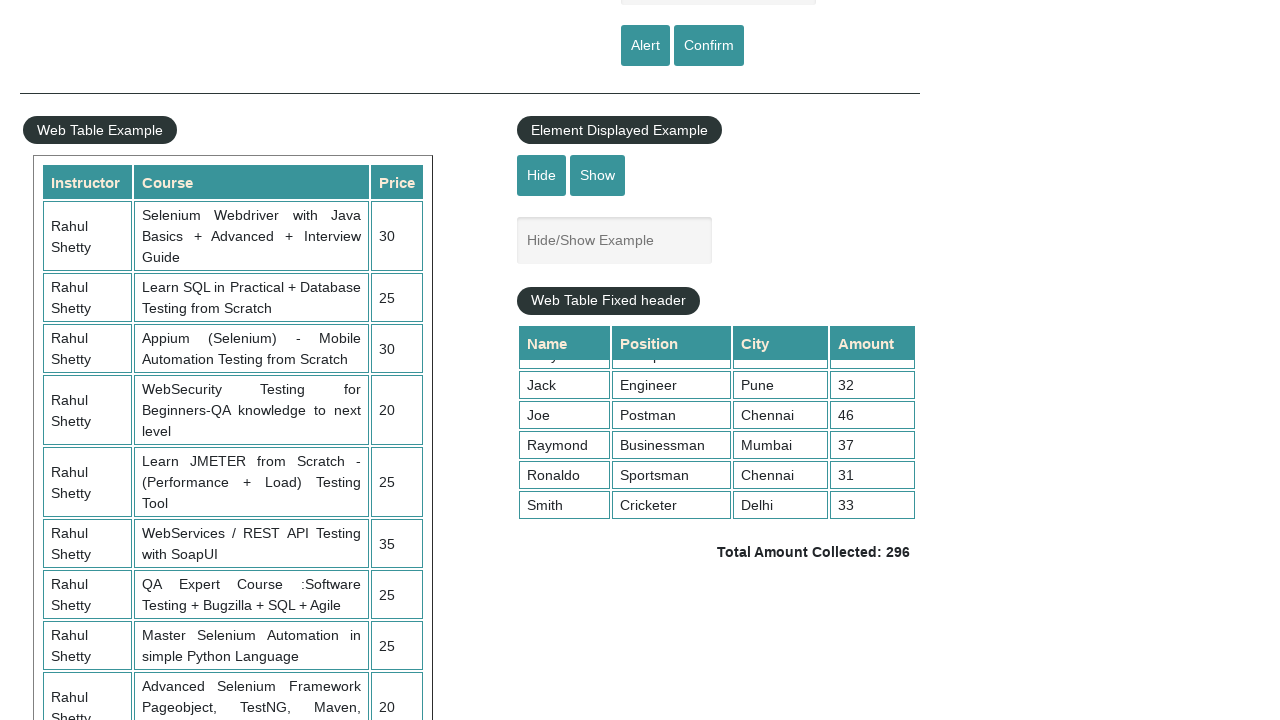

Calculated sum of column values: 296
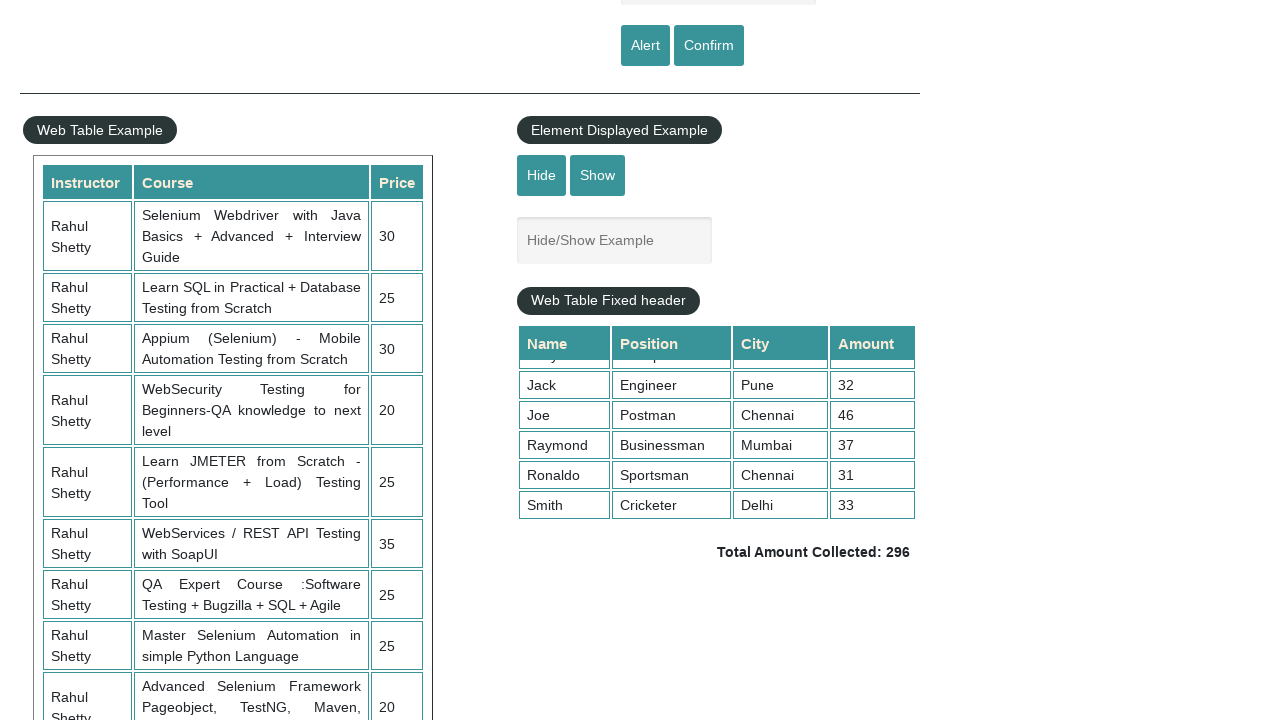

Retrieved displayed total amount text
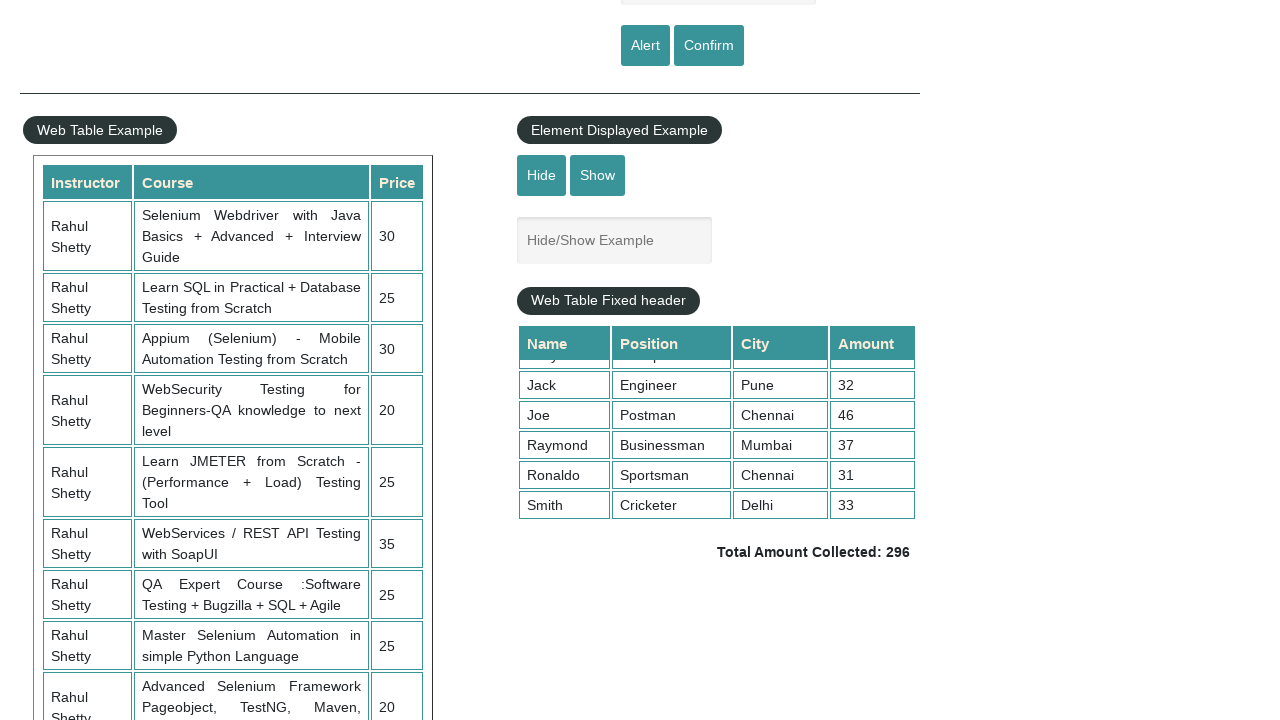

Parsed total amount from text: 296
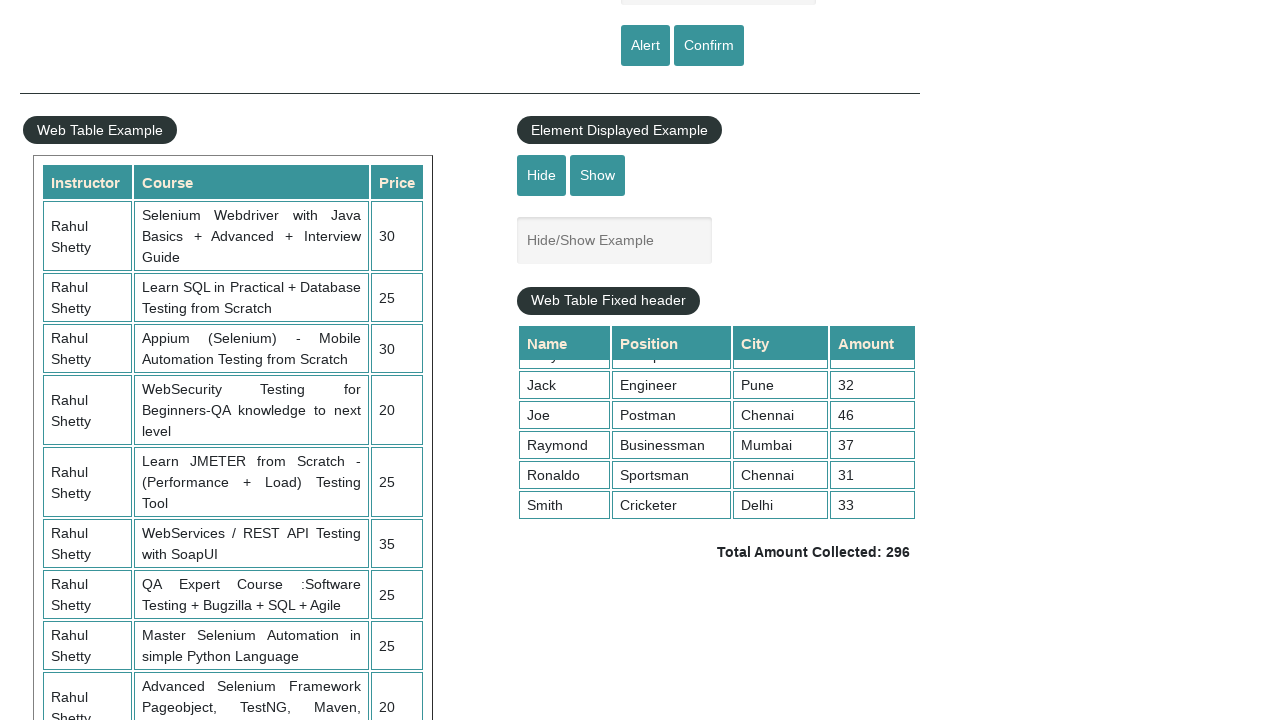

Verified that column sum (296) matches displayed total (296)
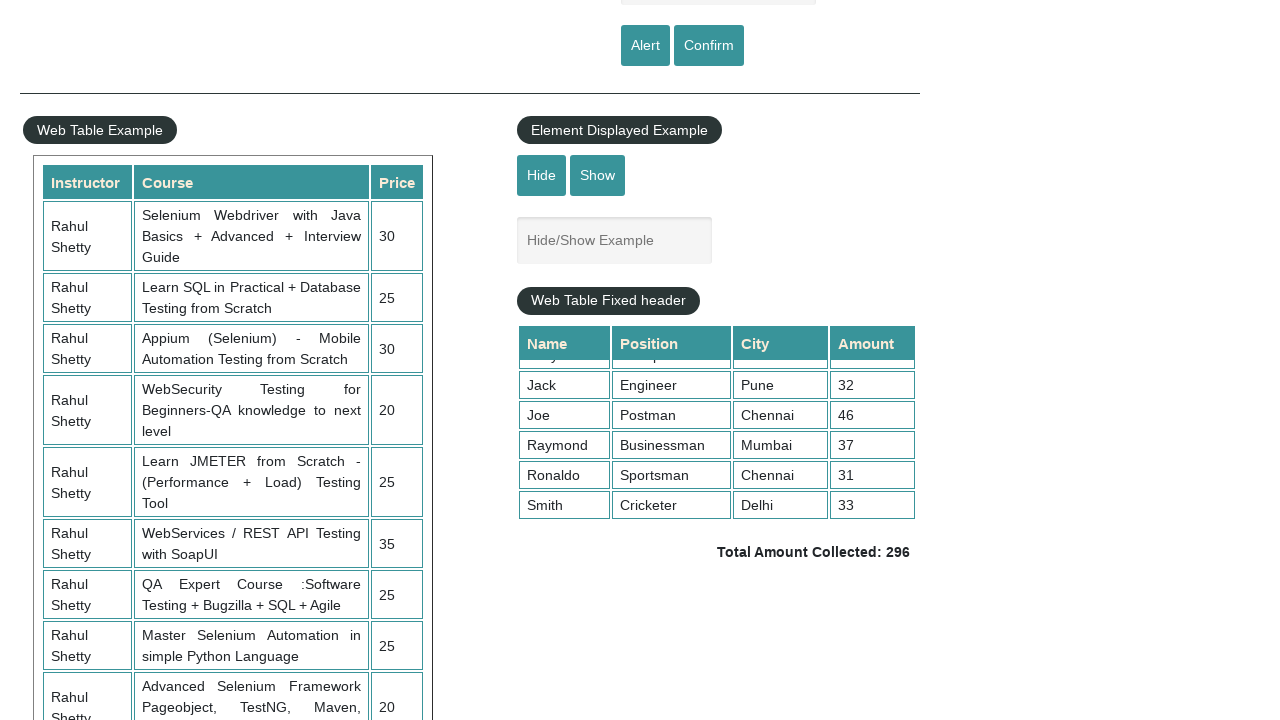

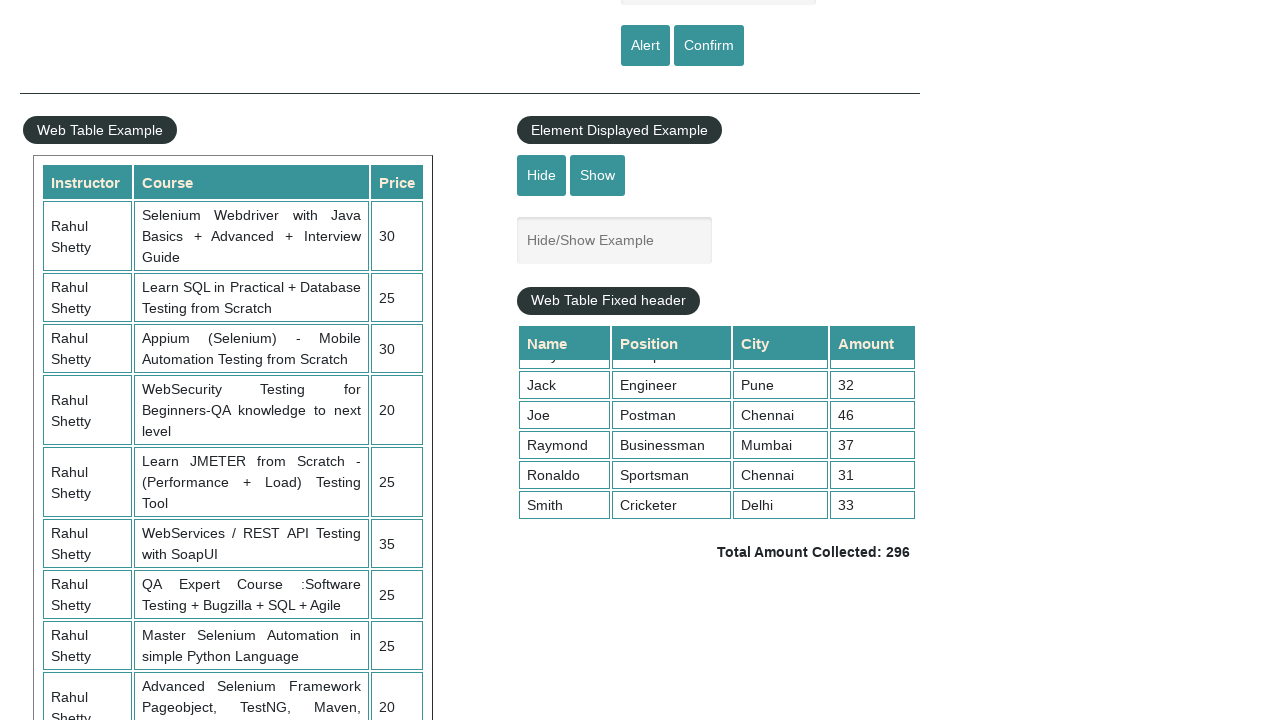